Tests selecting an option from a dropdown by visible text

Starting URL: https://www.letskodeit.com/practice

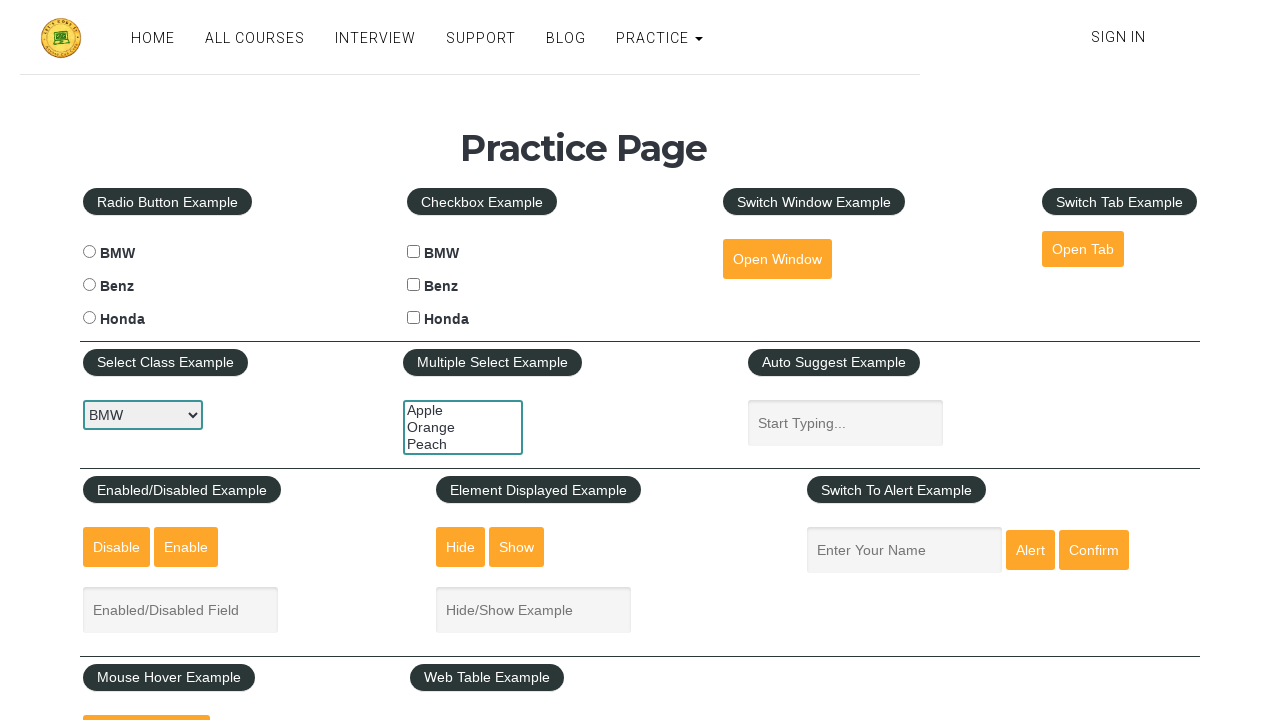

Selected 'Benz' from the car dropdown on select#carselect
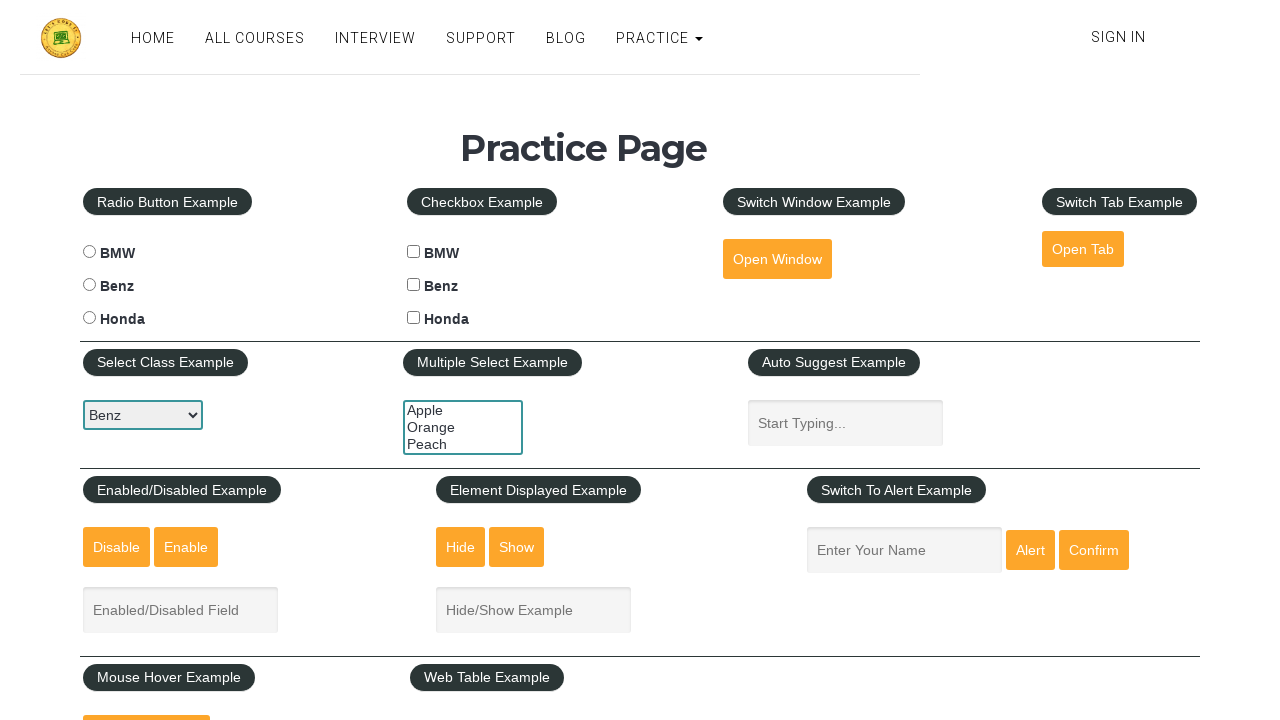

Retrieved selected value from dropdown
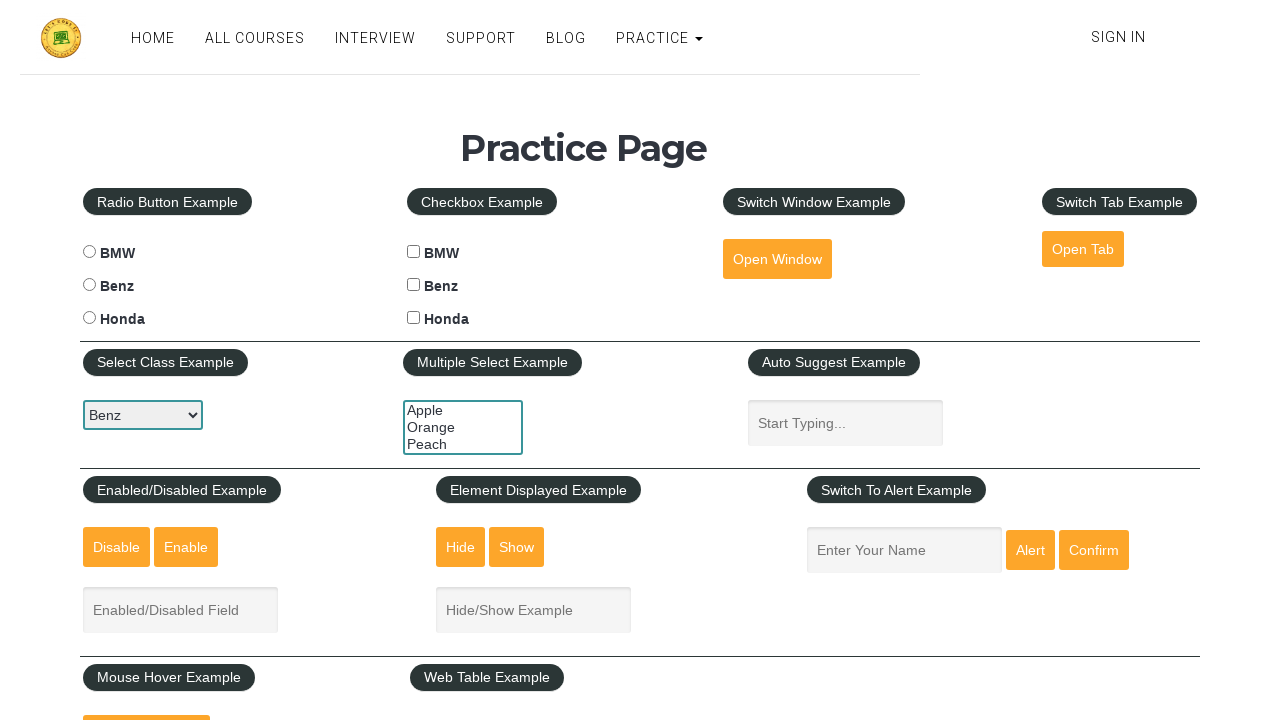

Verified that 'benz' was selected in the dropdown
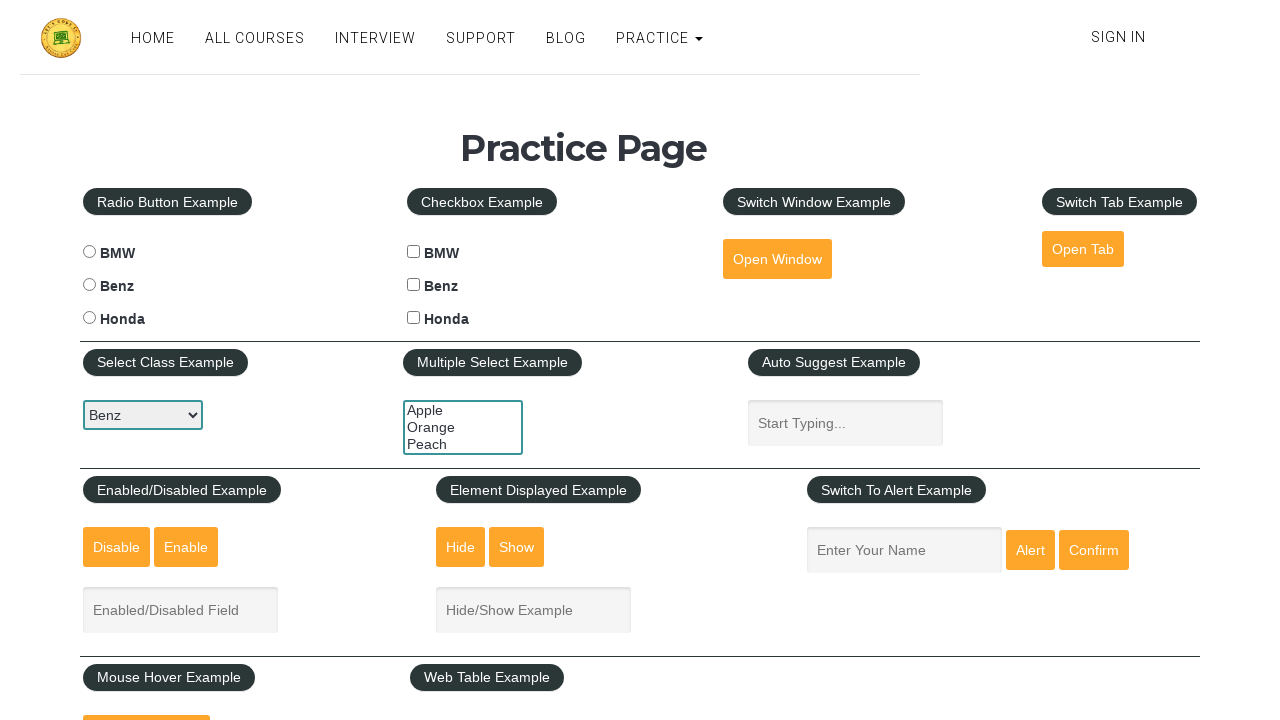

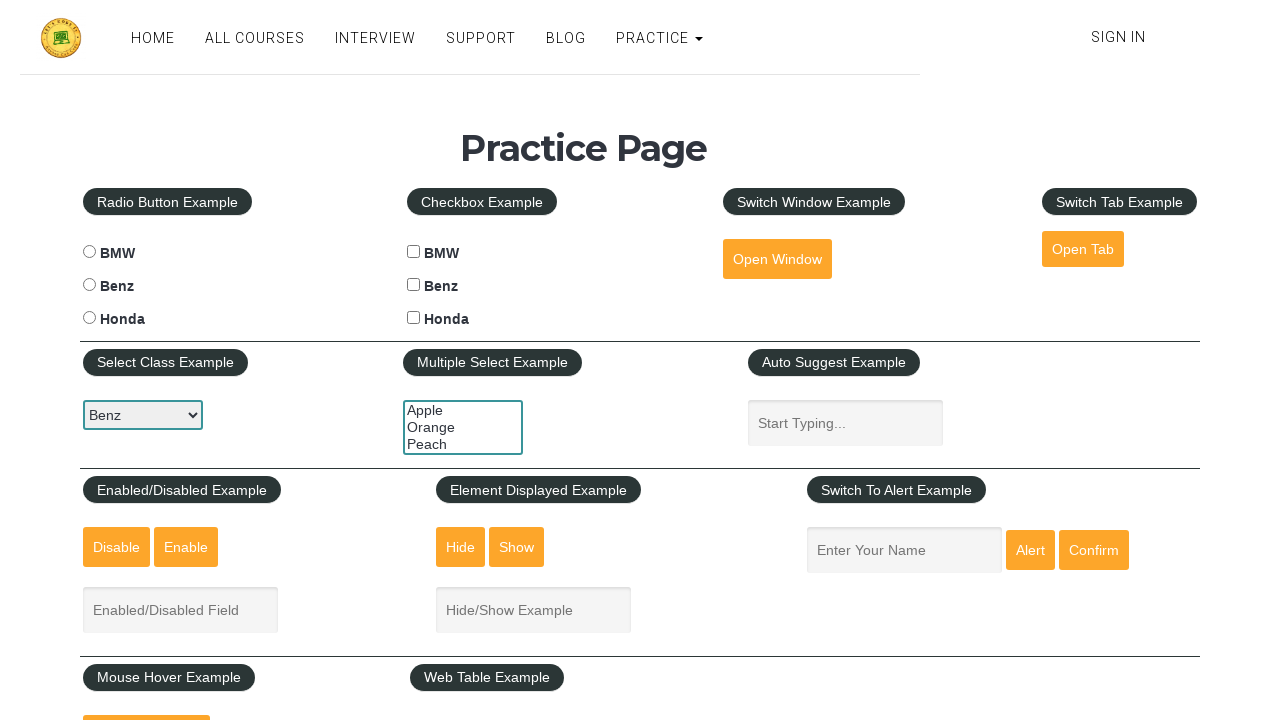